Tests JavaScript prompt alert functionality by clicking a button that triggers a prompt, entering text into the prompt, and accepting it

Starting URL: https://demoqa.com/alerts

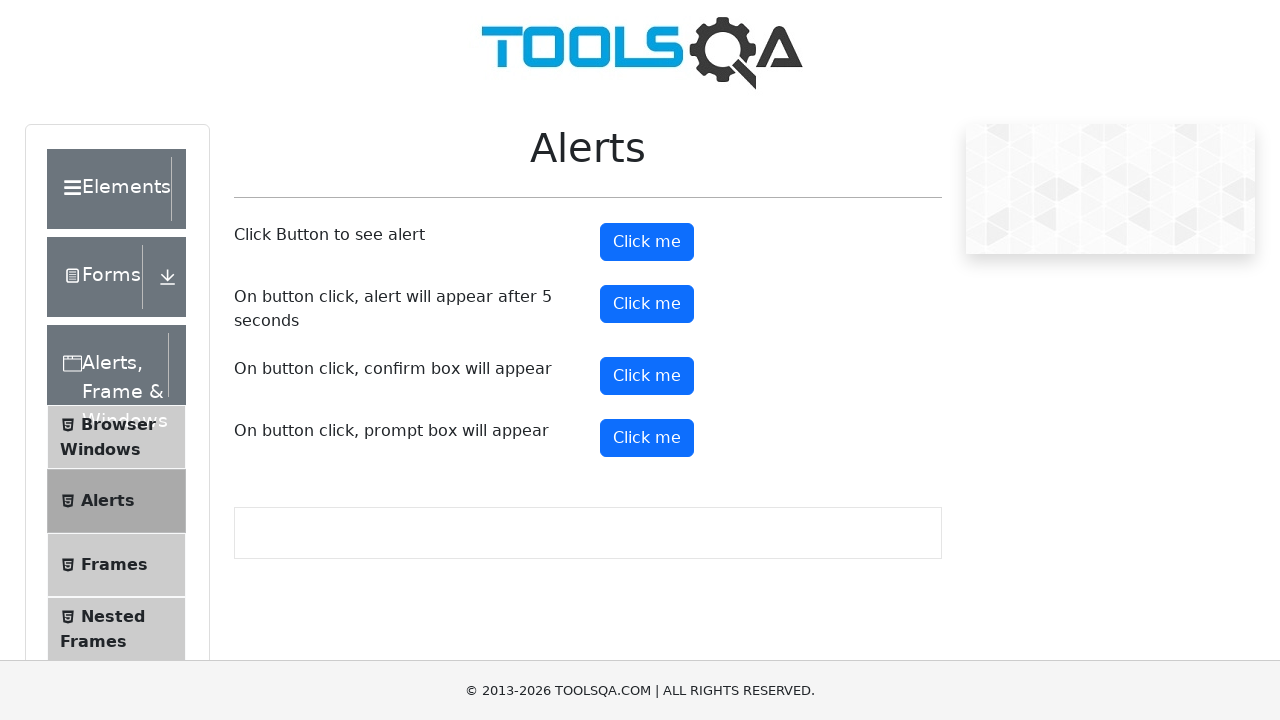

Set up dialog handler to accept prompt with 'Deepak'
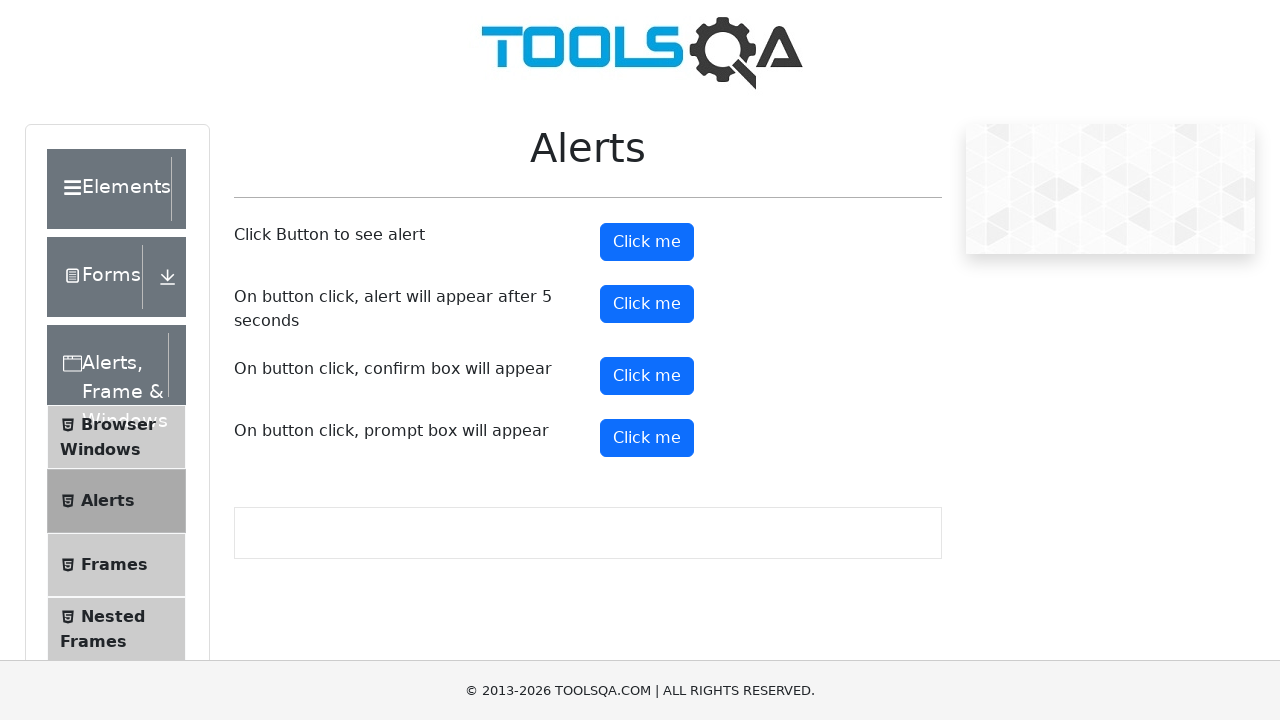

Clicked the prompt button to trigger the JavaScript prompt alert at (647, 438) on #promtButton
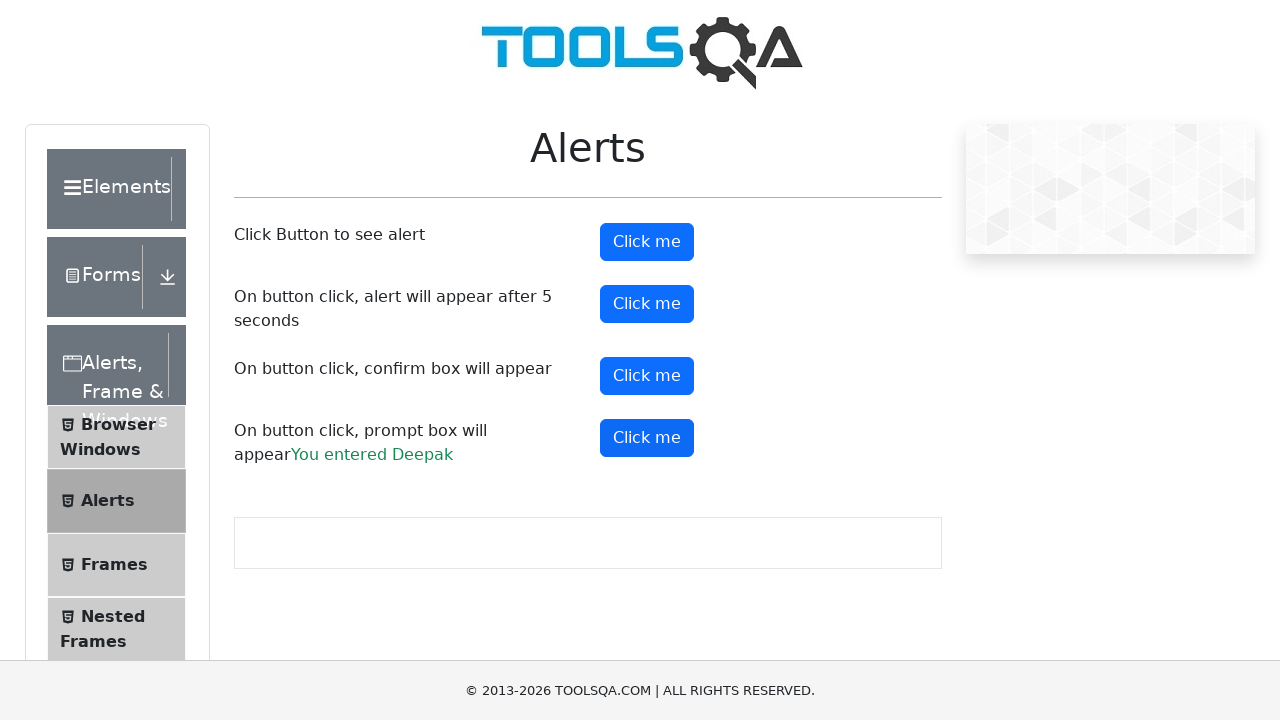

Waited for dialog interaction to complete
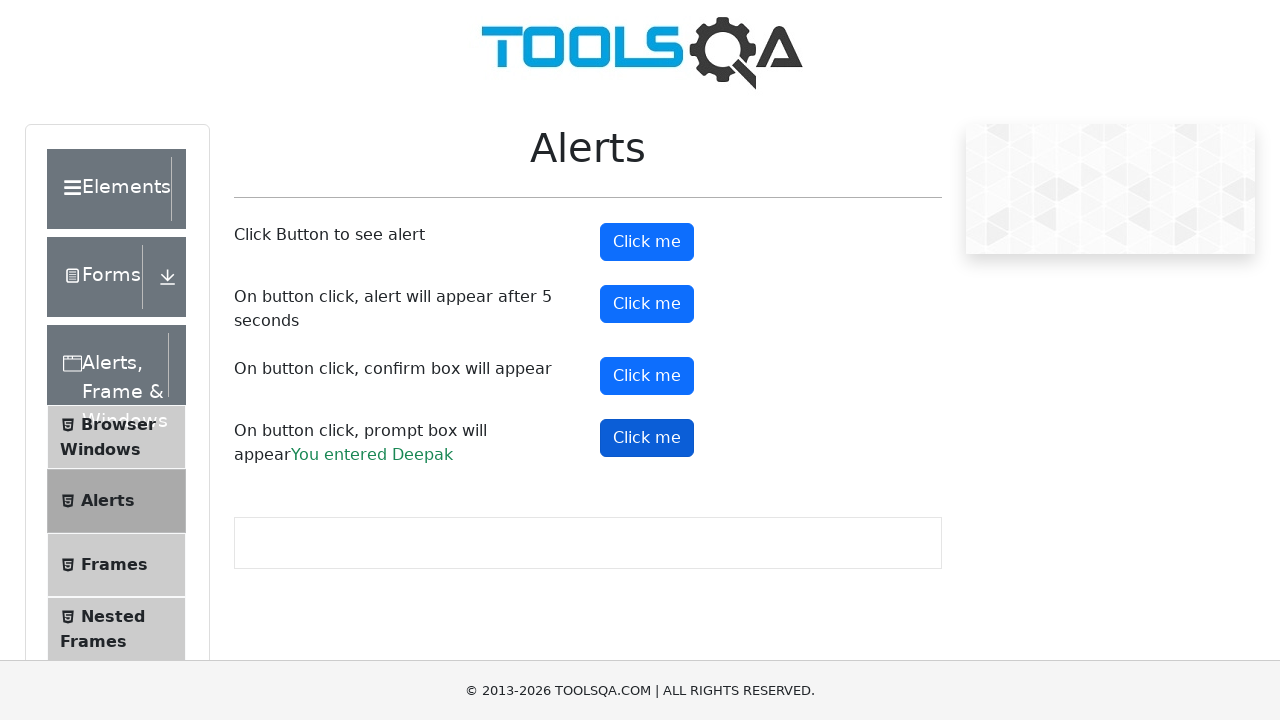

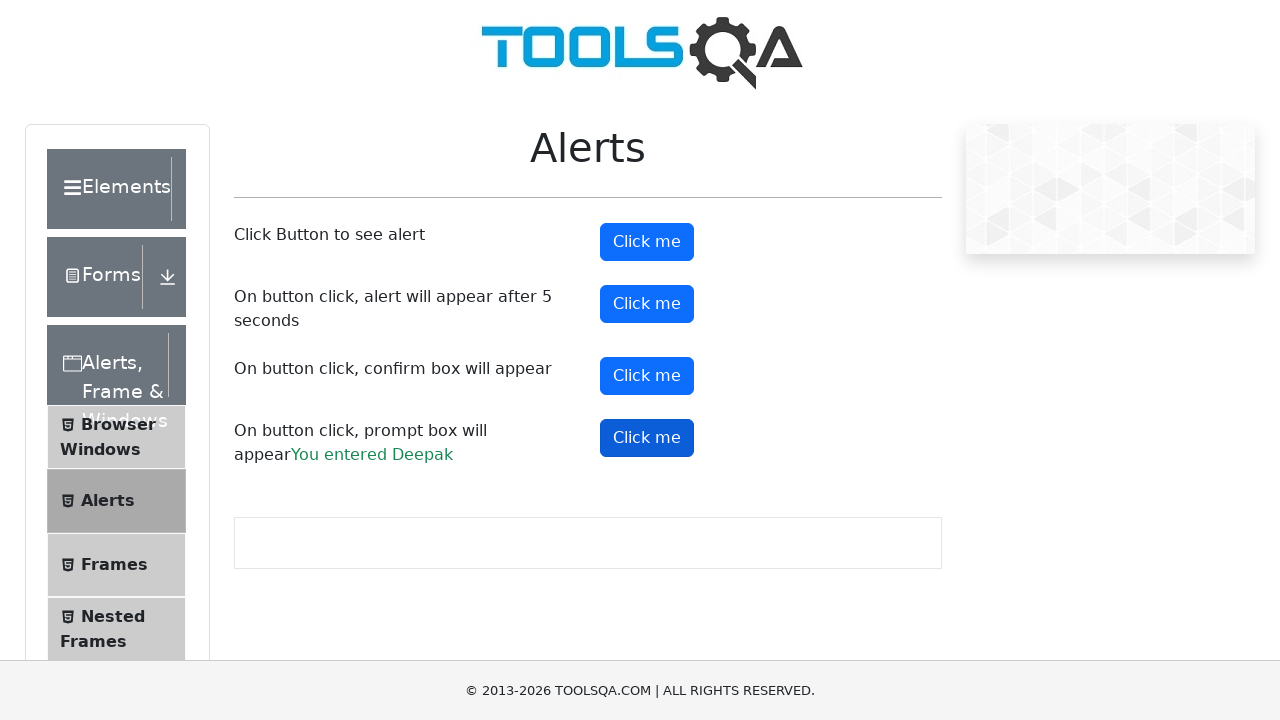